Tests checkbox interactions by toggling checkboxes and verifying their state changes

Starting URL: http://the-internet.herokuapp.com/checkboxes

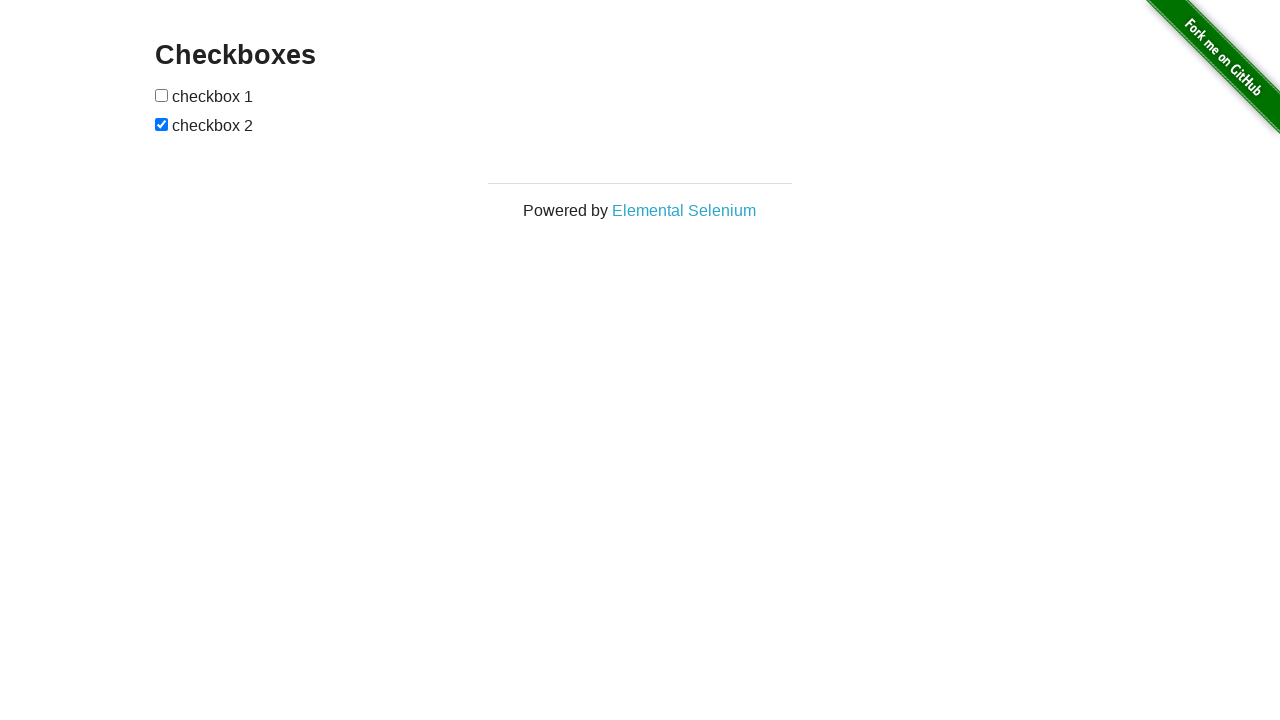

Located first checkbox element
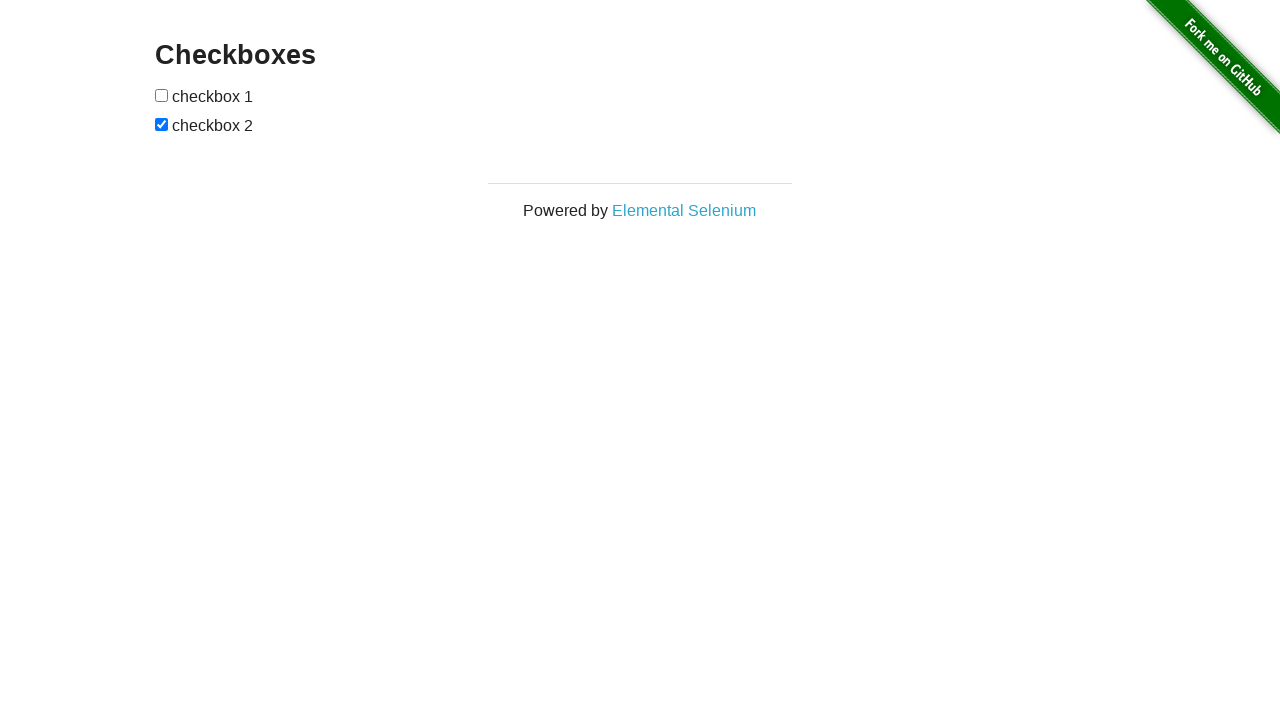

Located second checkbox element
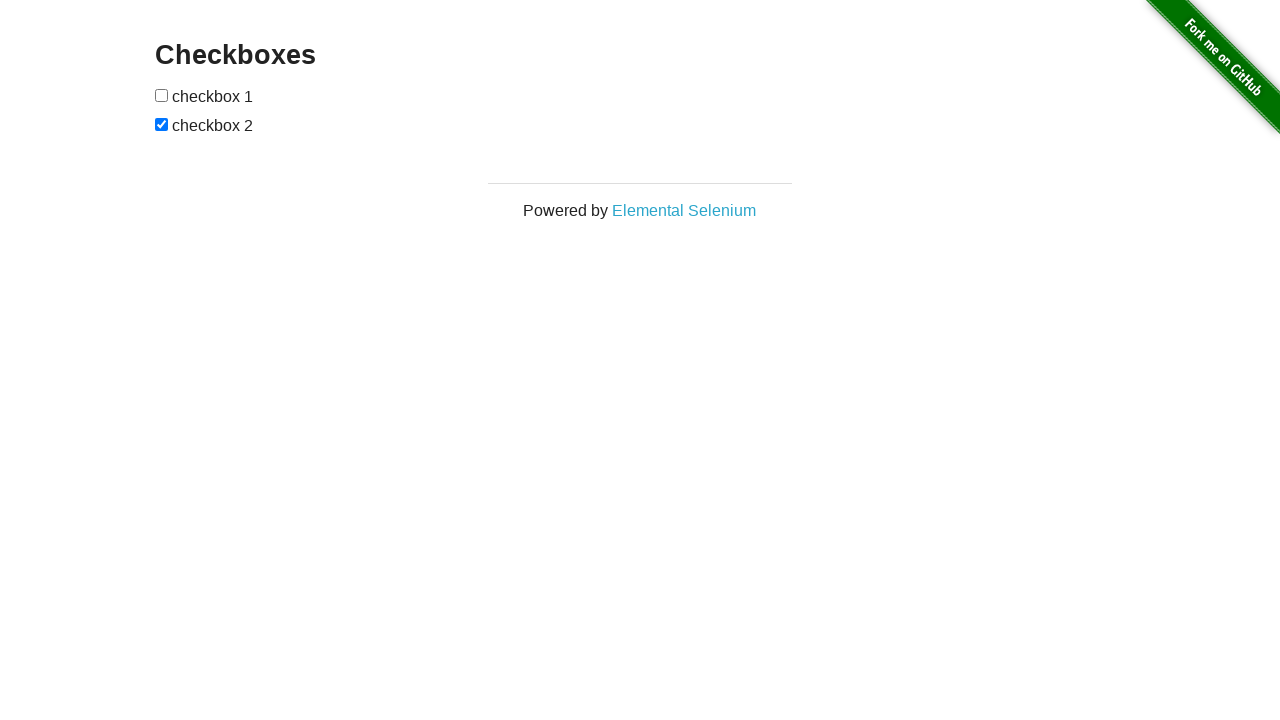

Verified first checkbox is unchecked
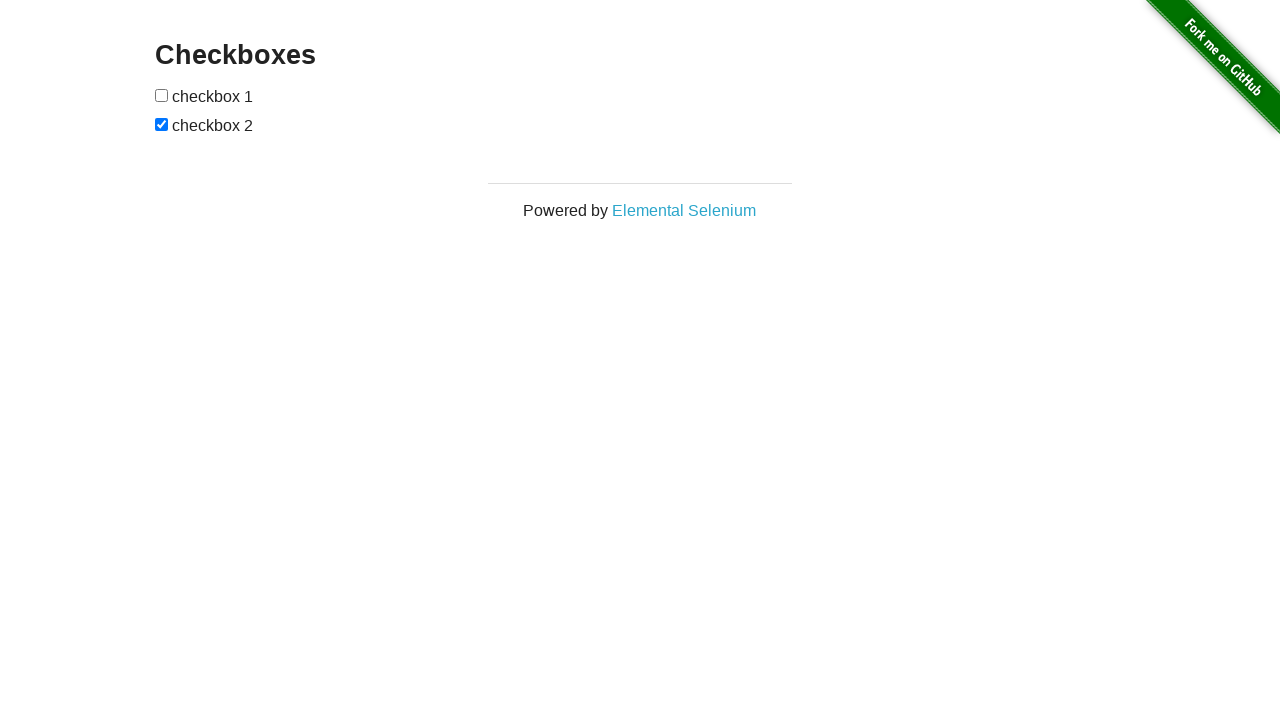

Clicked first checkbox to check it at (162, 95) on [type=checkbox]:nth-child(1)
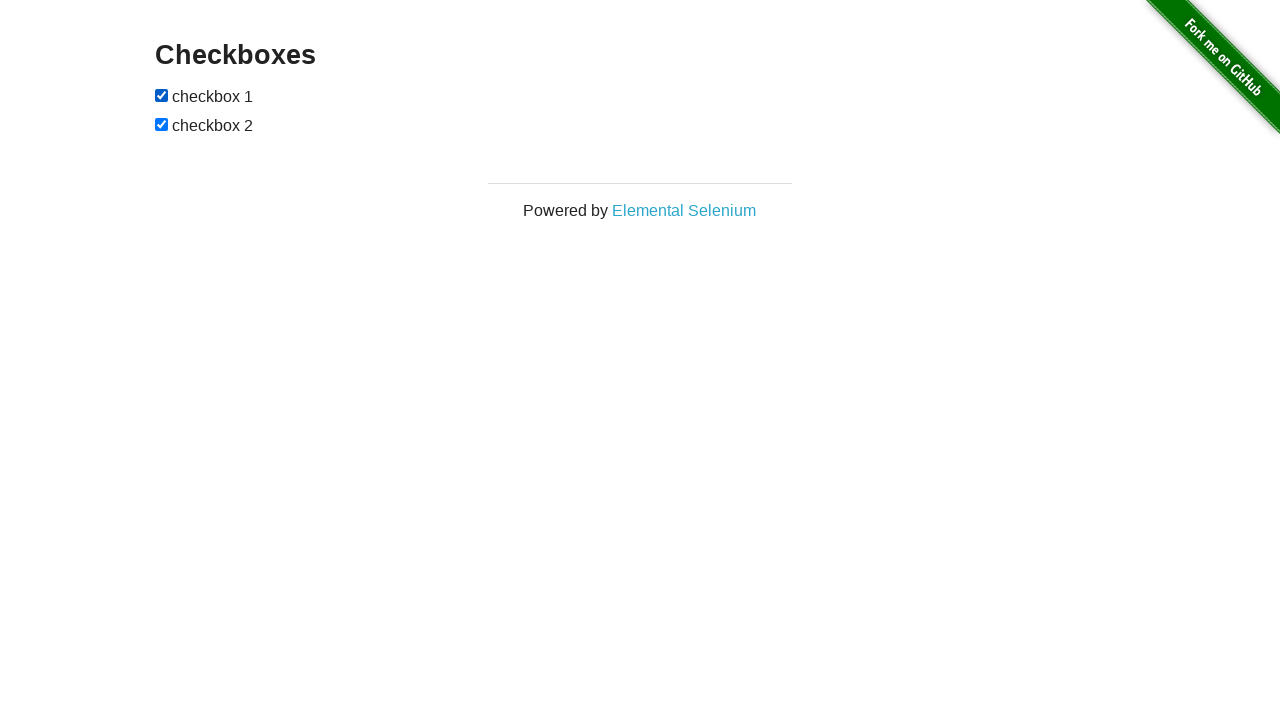

Verified second checkbox is checked
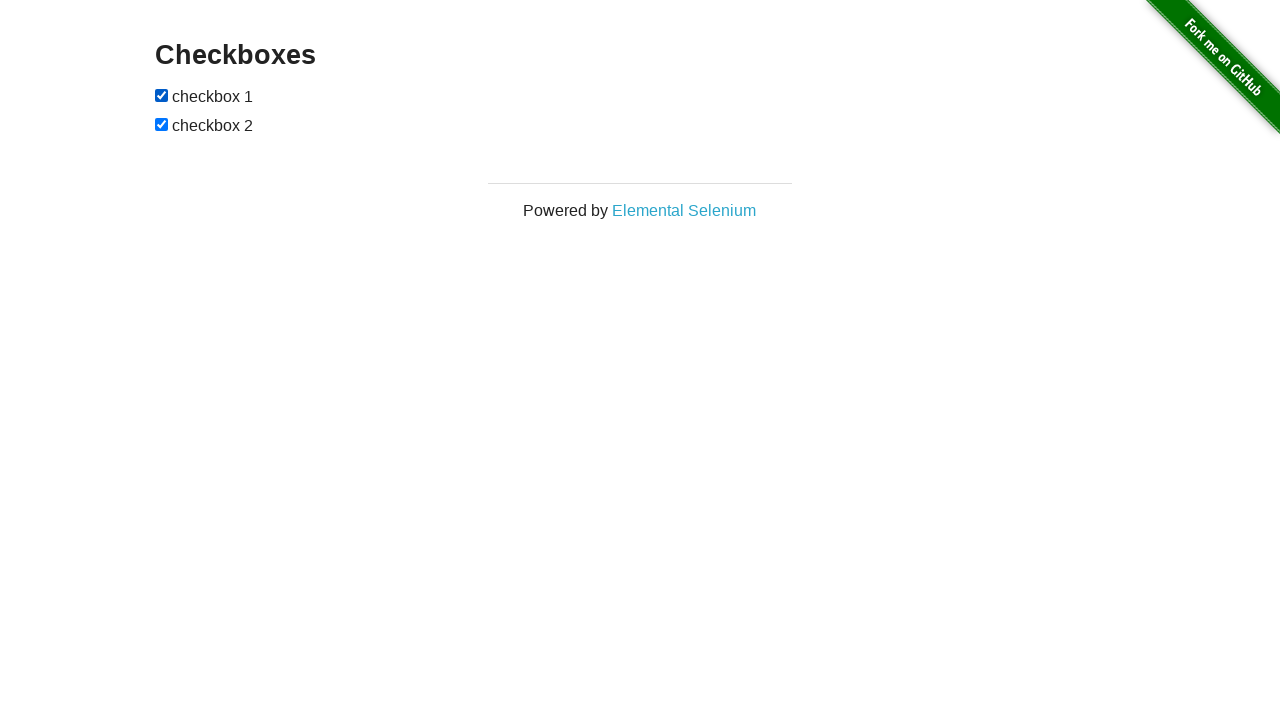

Clicked second checkbox to uncheck it at (162, 124) on [type=checkbox]:nth-child(3)
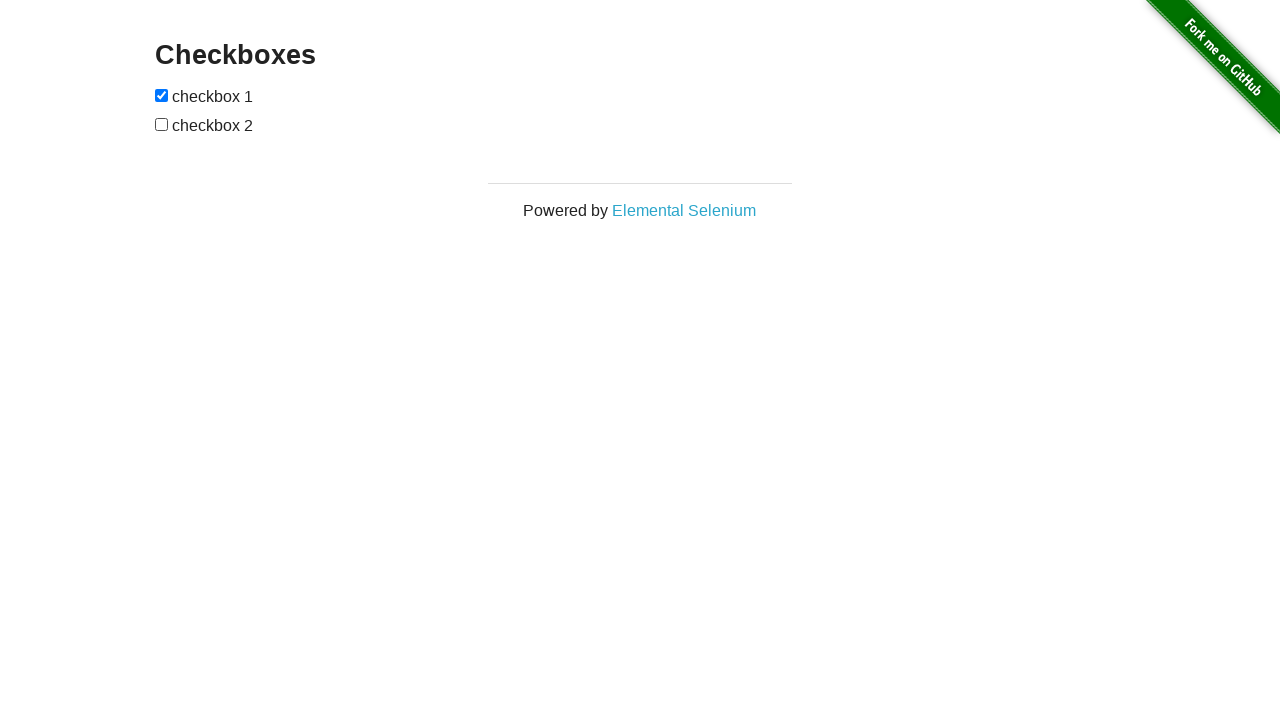

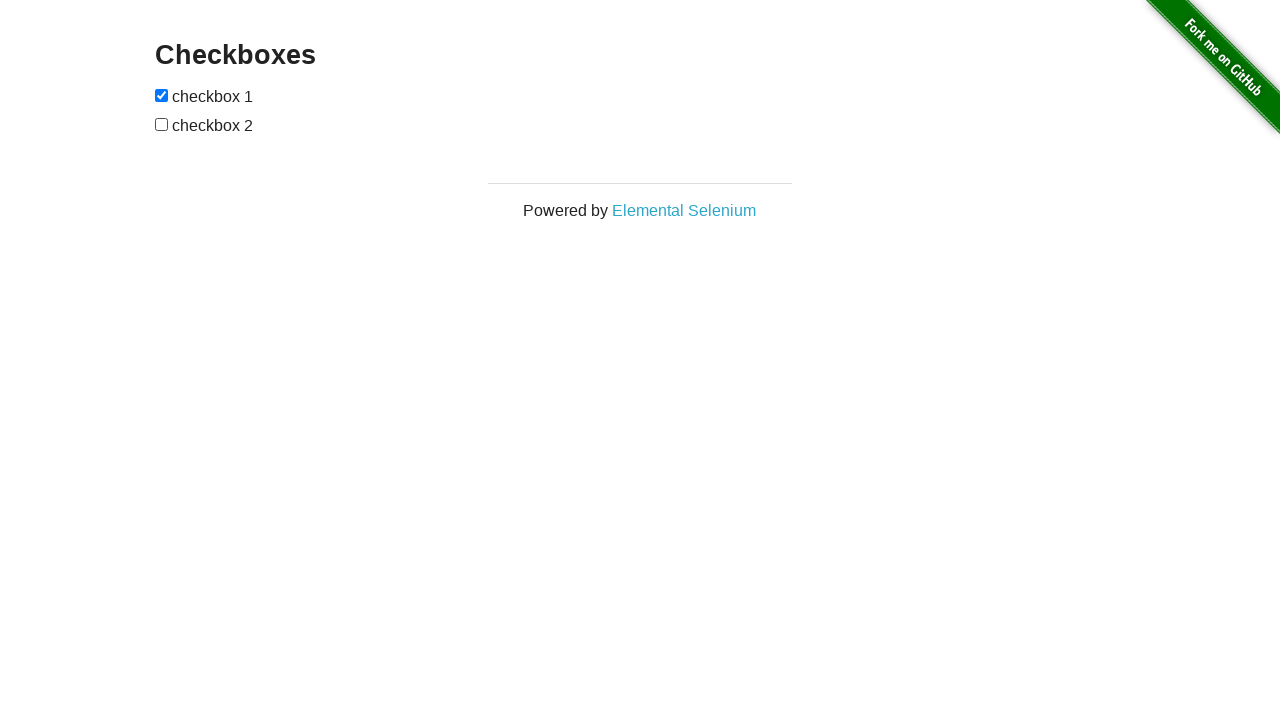